Tests sorting products by price from high to low using the dropdown menu

Starting URL: http://practice.automationtesting.in/

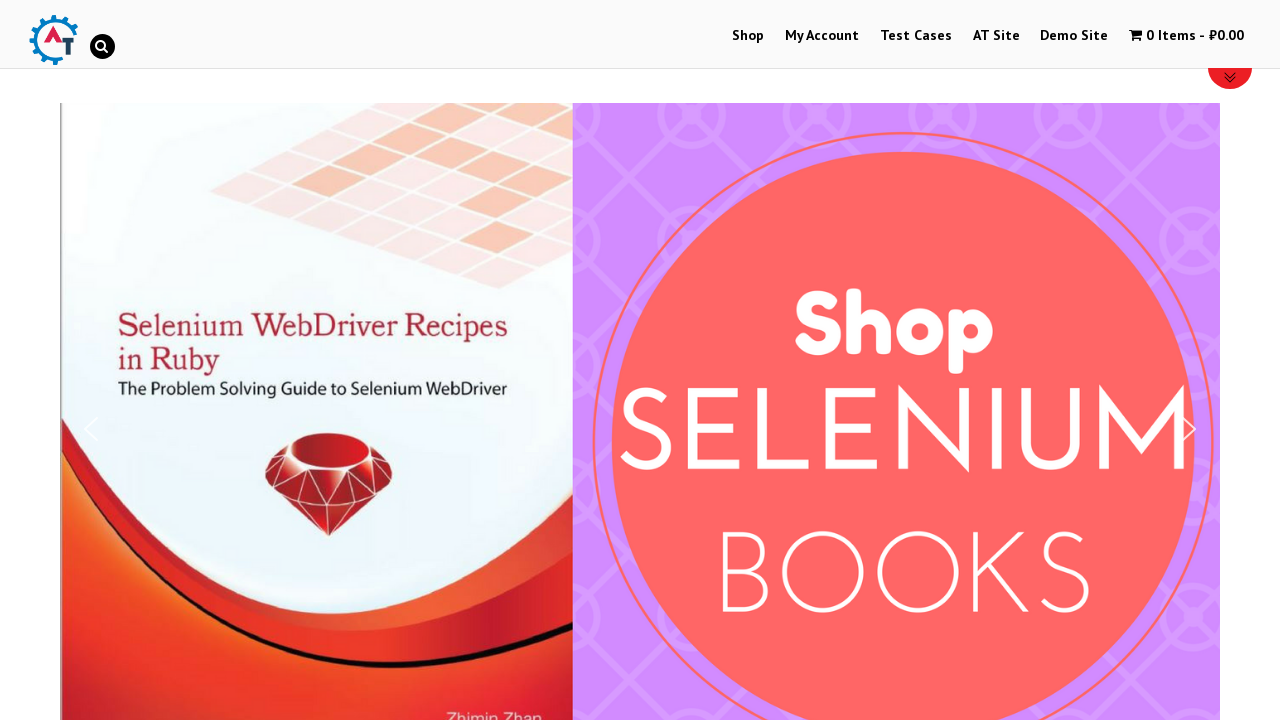

Clicked on Shop Menu at (748, 36) on xpath=//li[@id='menu-item-40']/a
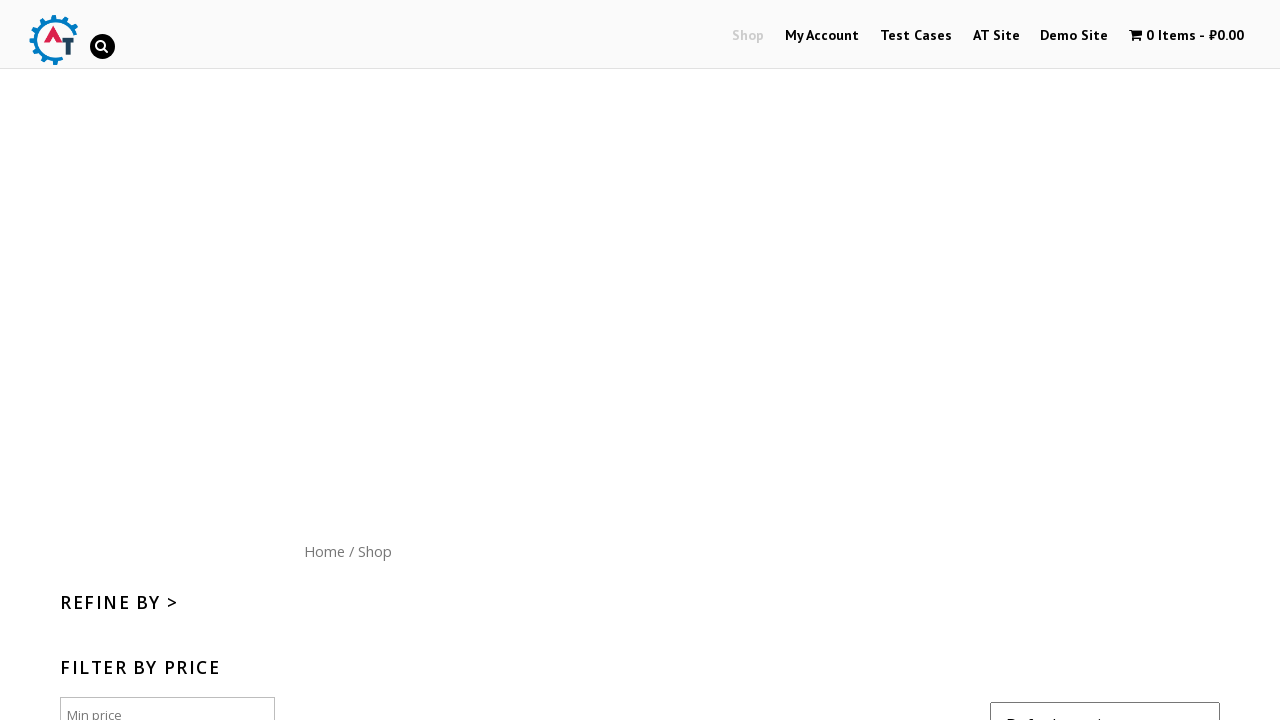

Selected 'price-desc' option from sort dropdown to sort products by price from high to low on //*[@id='content']/form/select
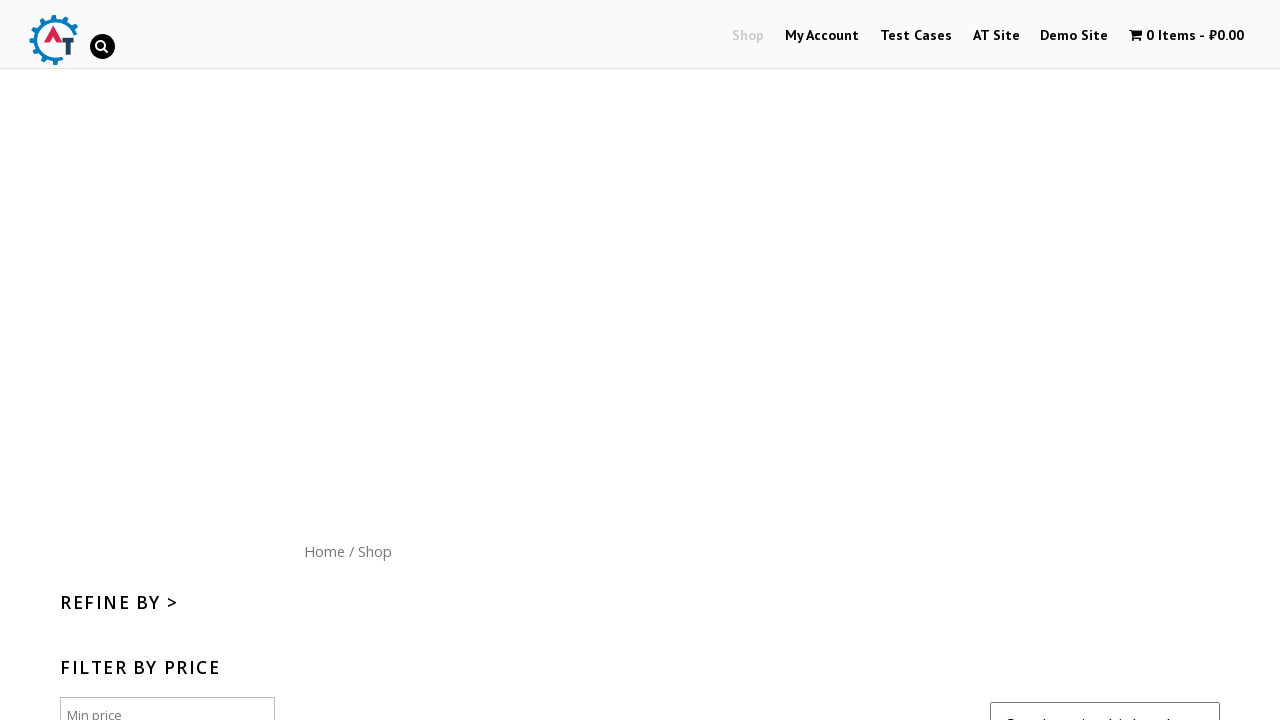

Waited for sorted products list to load
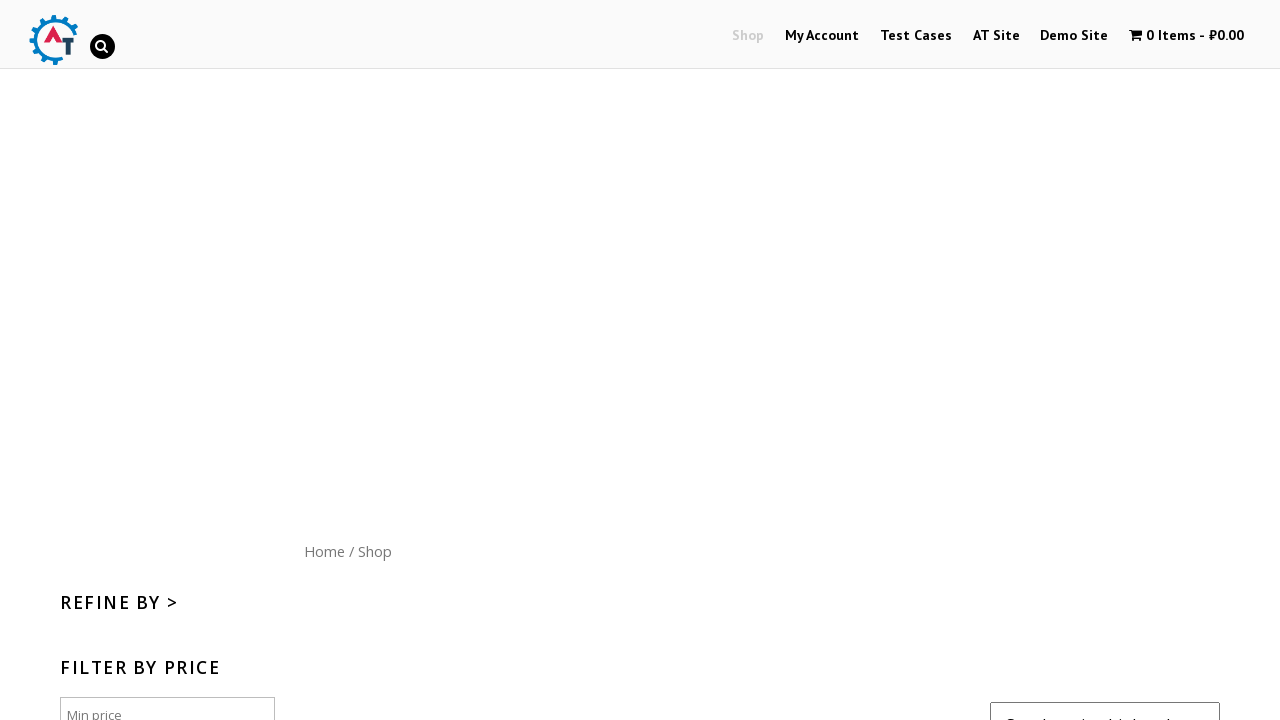

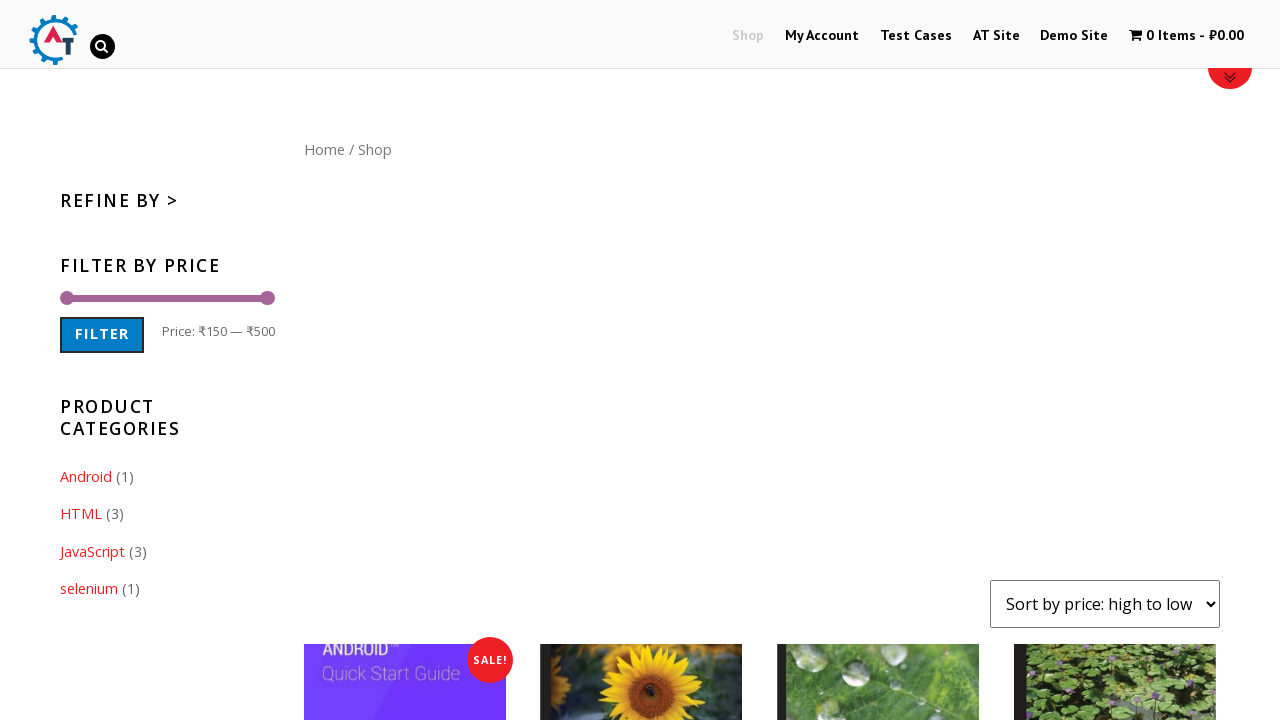